Tests a vegetable/grocery shopping site by searching for products containing 'ca', verifying the filtered results count, adding items to cart including a specific product (Cashews), and verifying the brand logo text.

Starting URL: https://rahulshettyacademy.com/seleniumPractise/#/

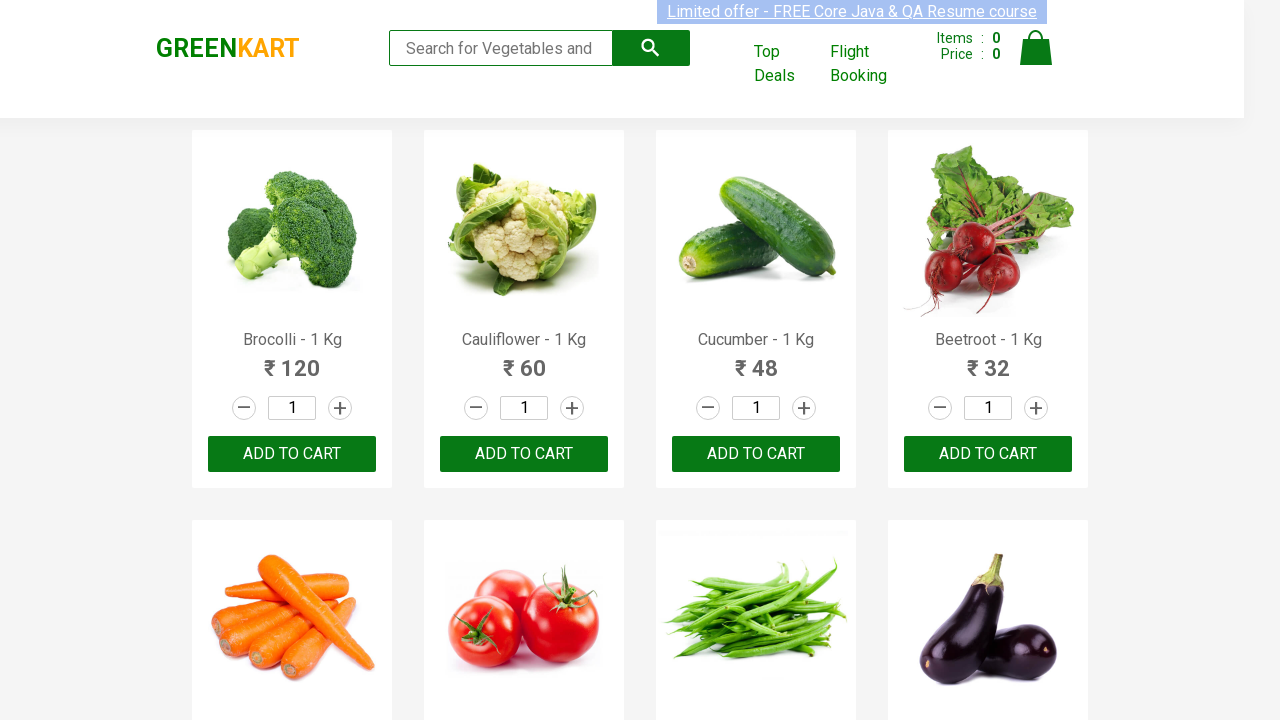

Filled search box with 'ca' to filter products on .search-keyword
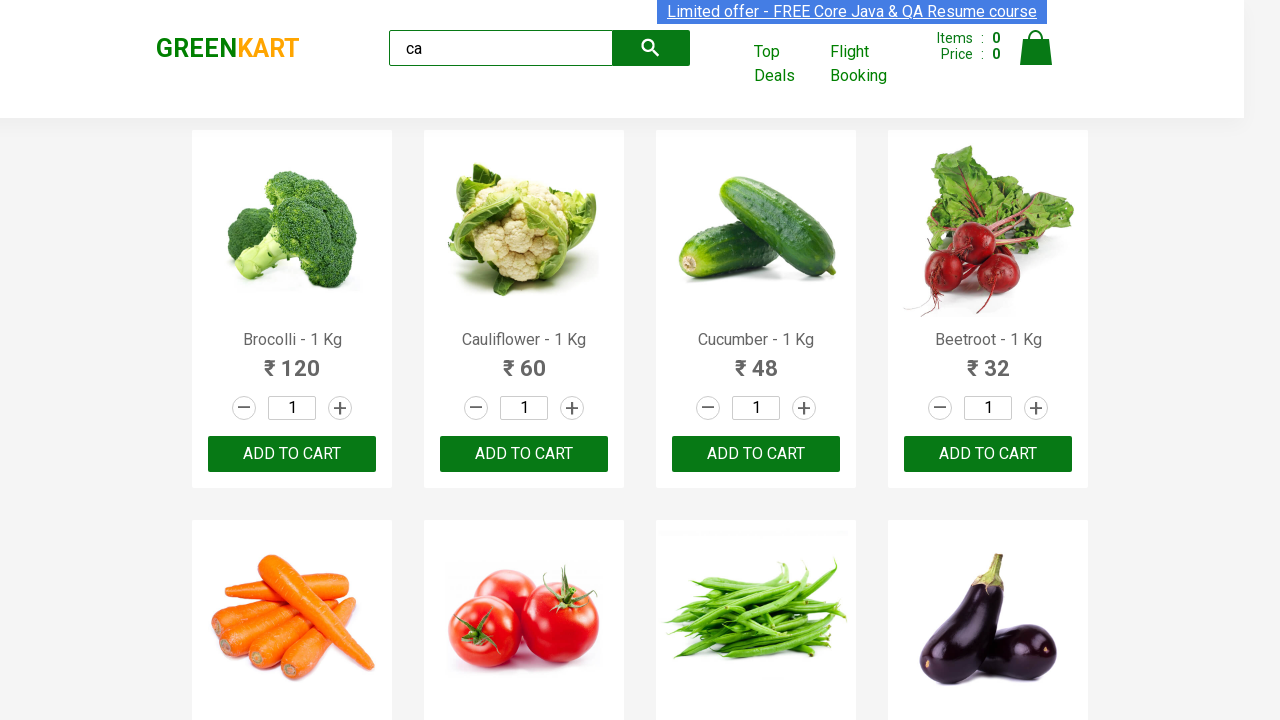

Waited for search results to filter
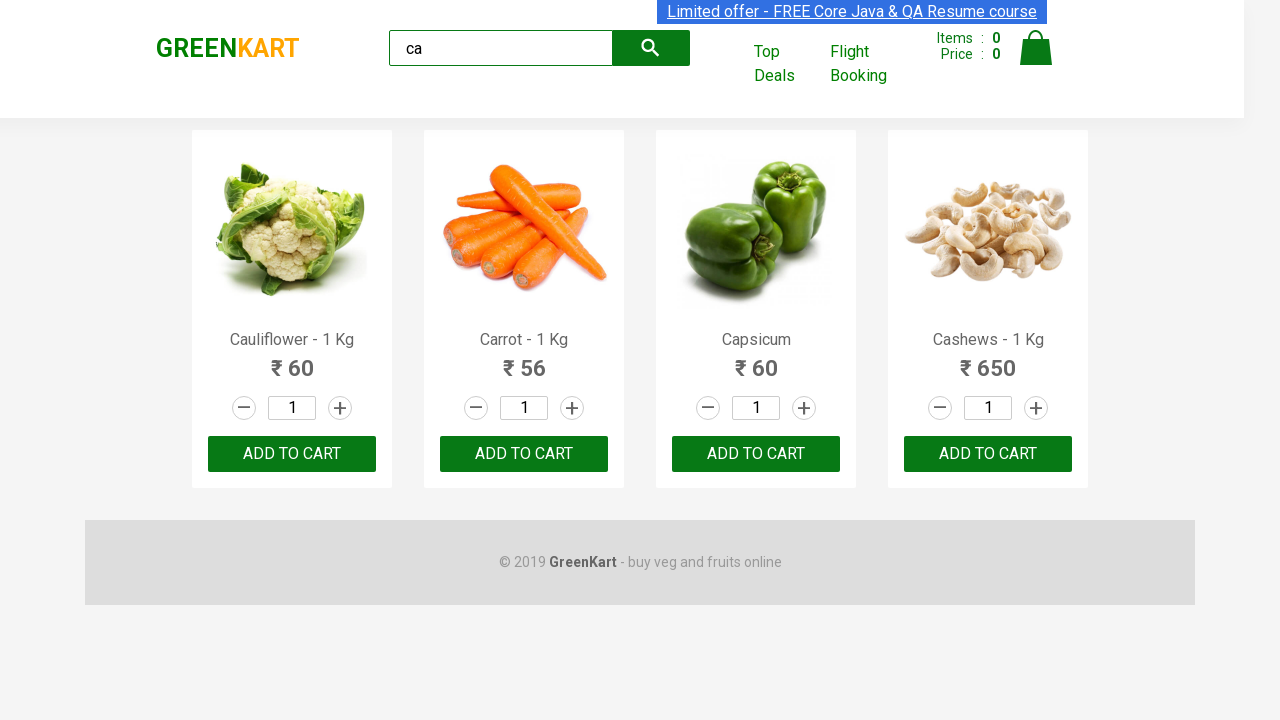

Verified 4 visible products are displayed
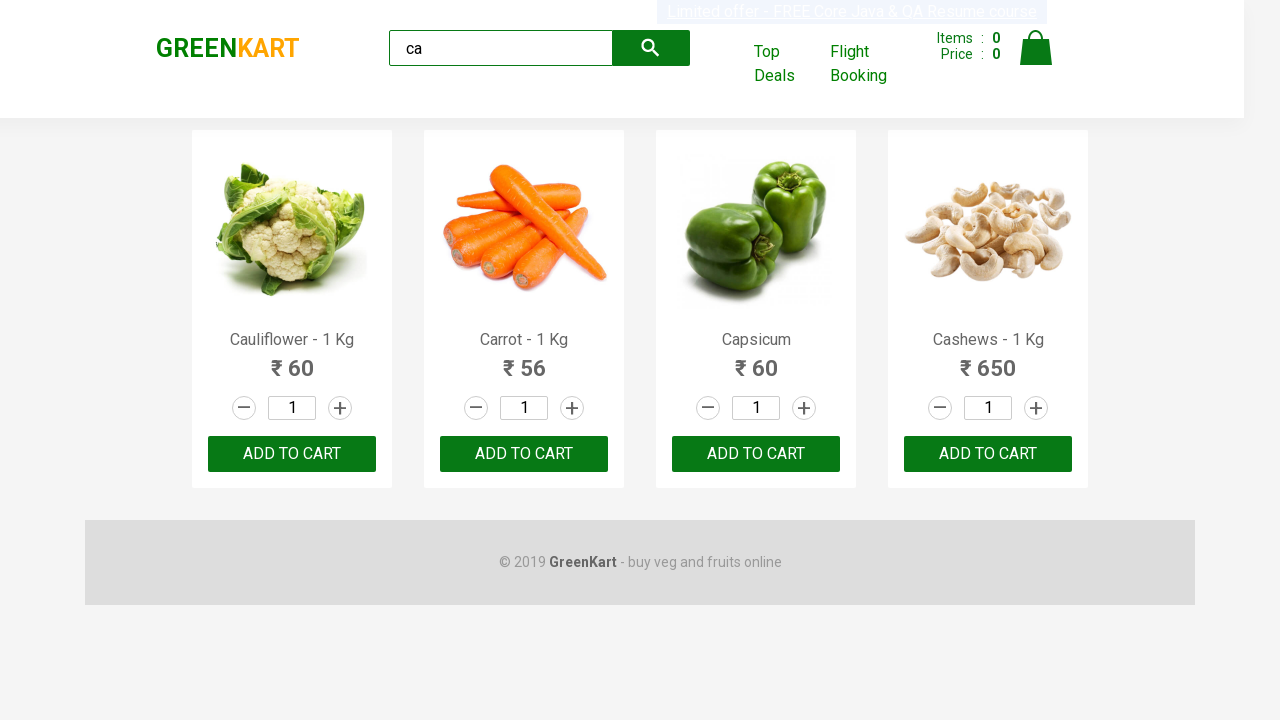

Verified products container contains exactly 4 products
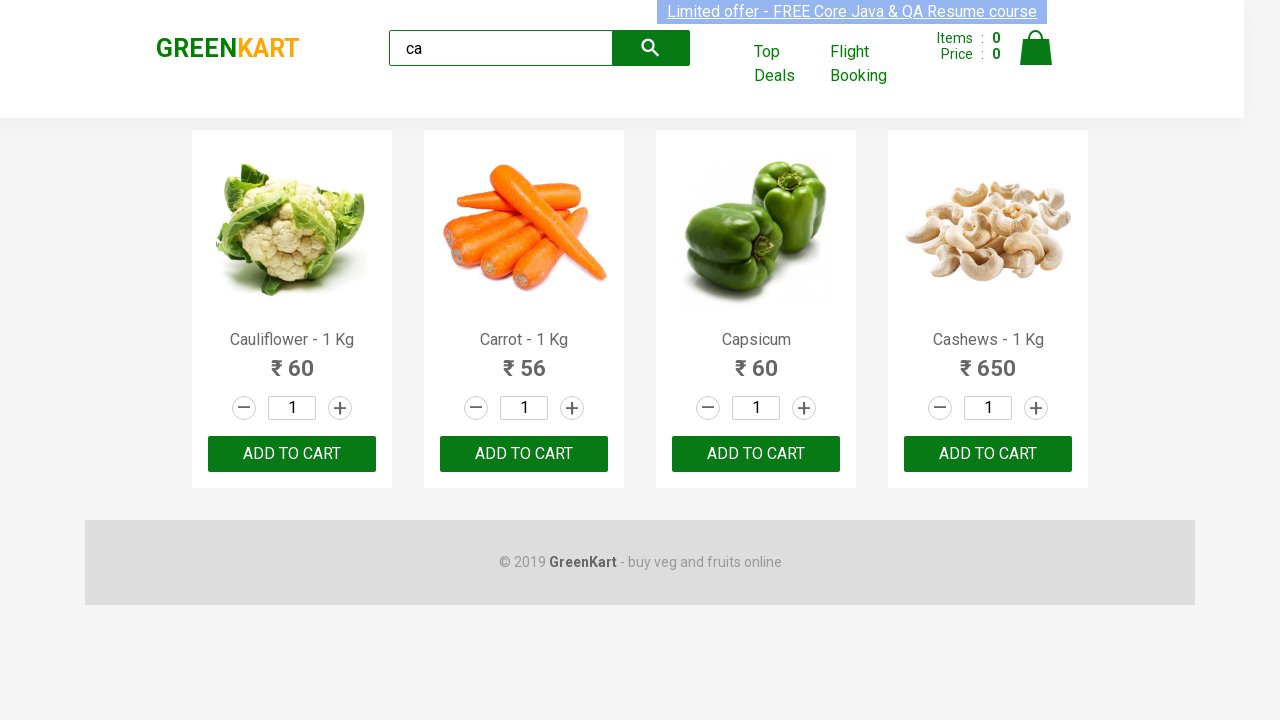

Clicked ADD TO CART button on the second product at (524, 454) on .products .product >> nth=1 >> text=ADD TO CART
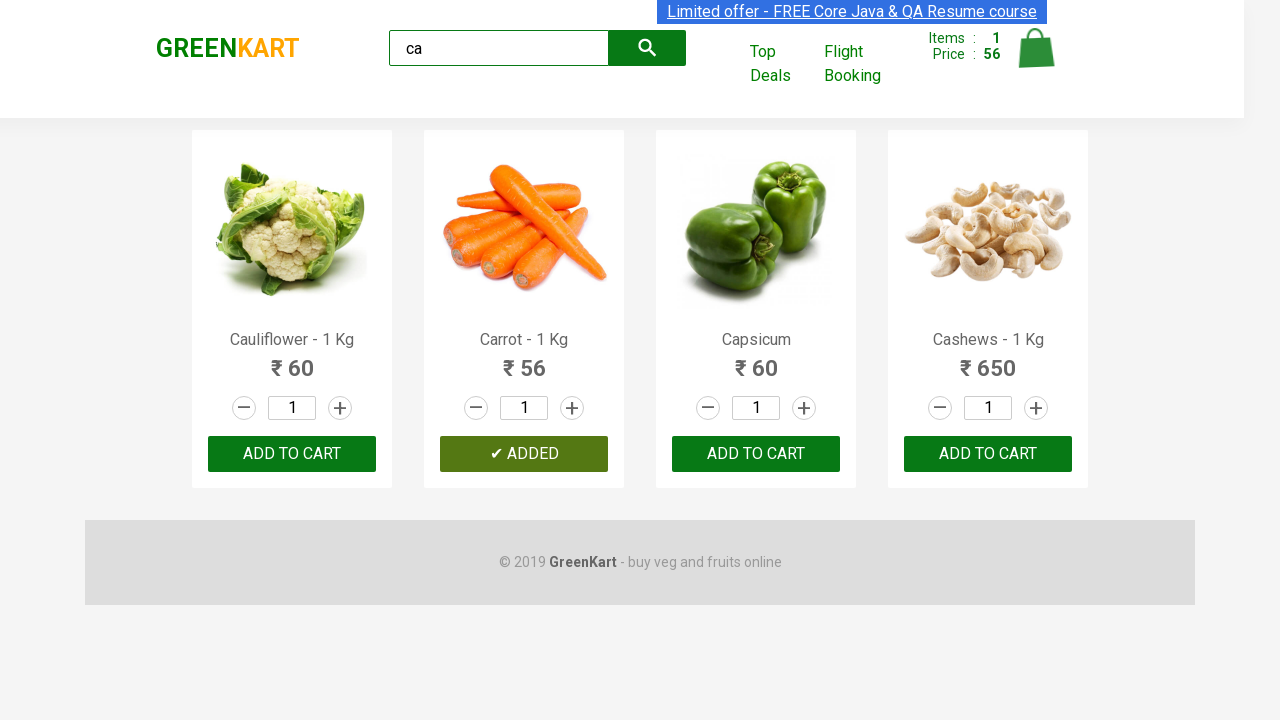

Found and clicked ADD TO CART button for Cashews product at index 3 at (988, 454) on .products .product >> nth=3 >> button
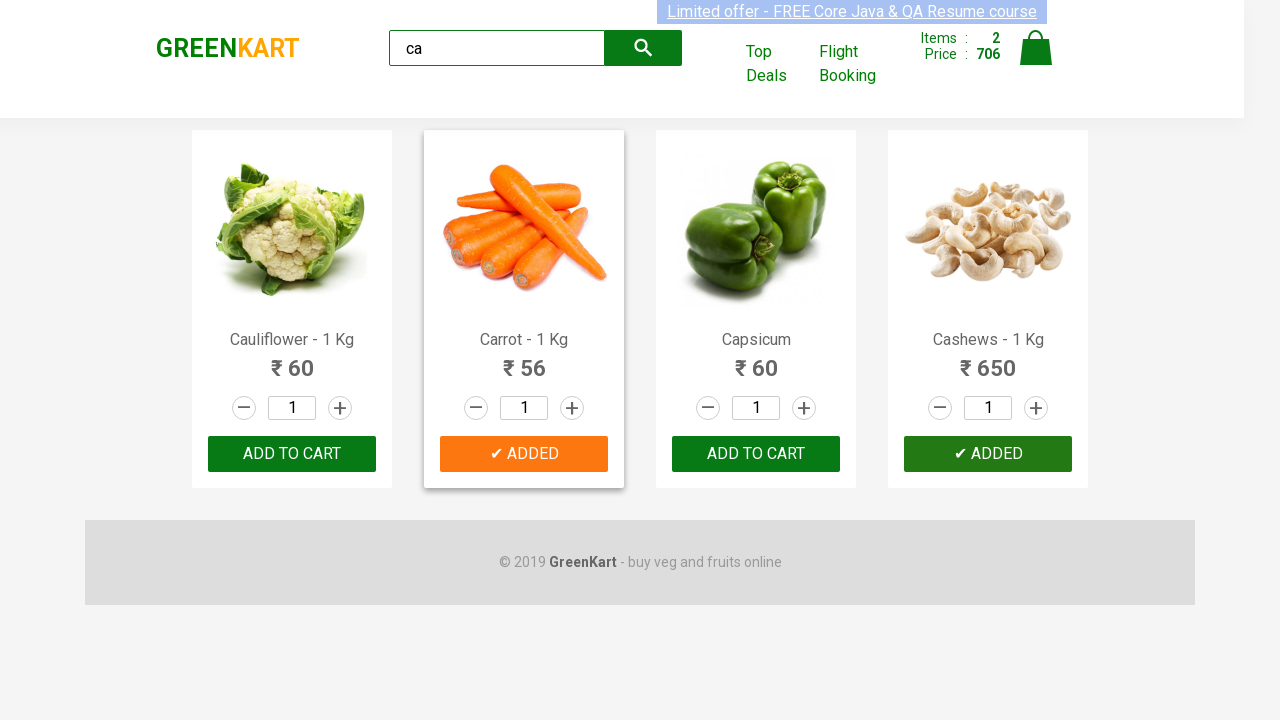

Retrieved brand logo text: GREENKART
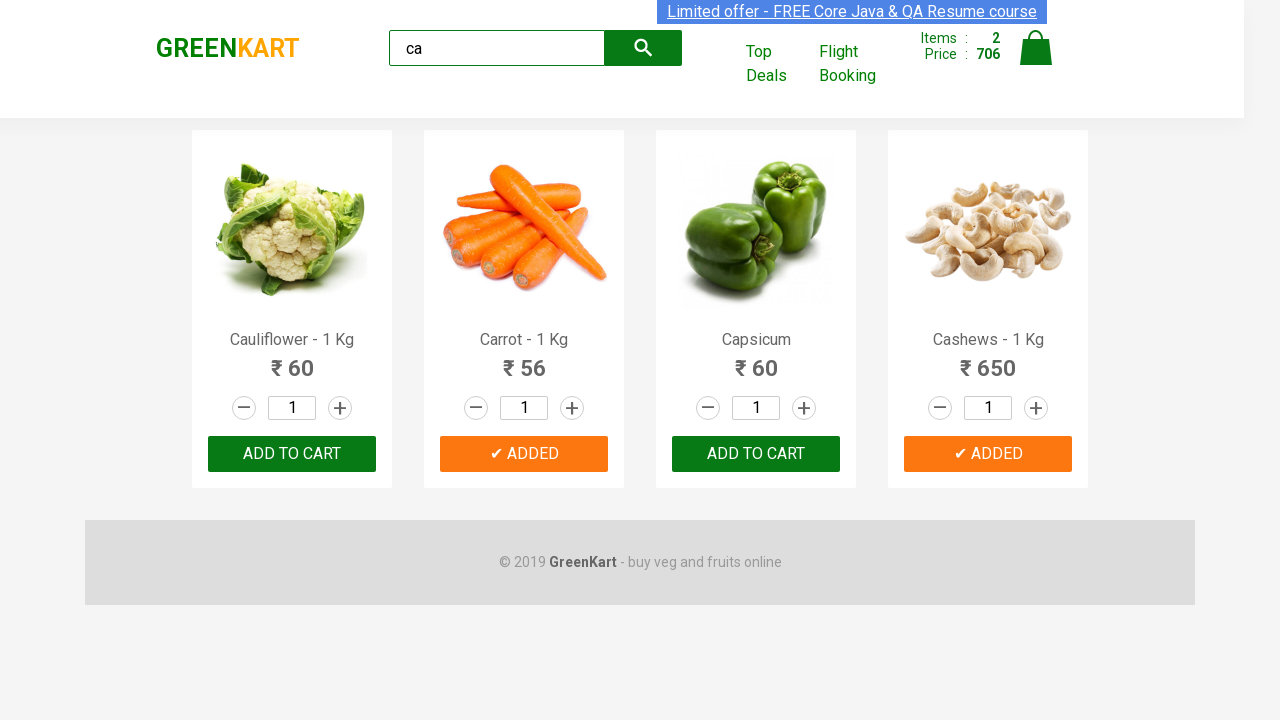

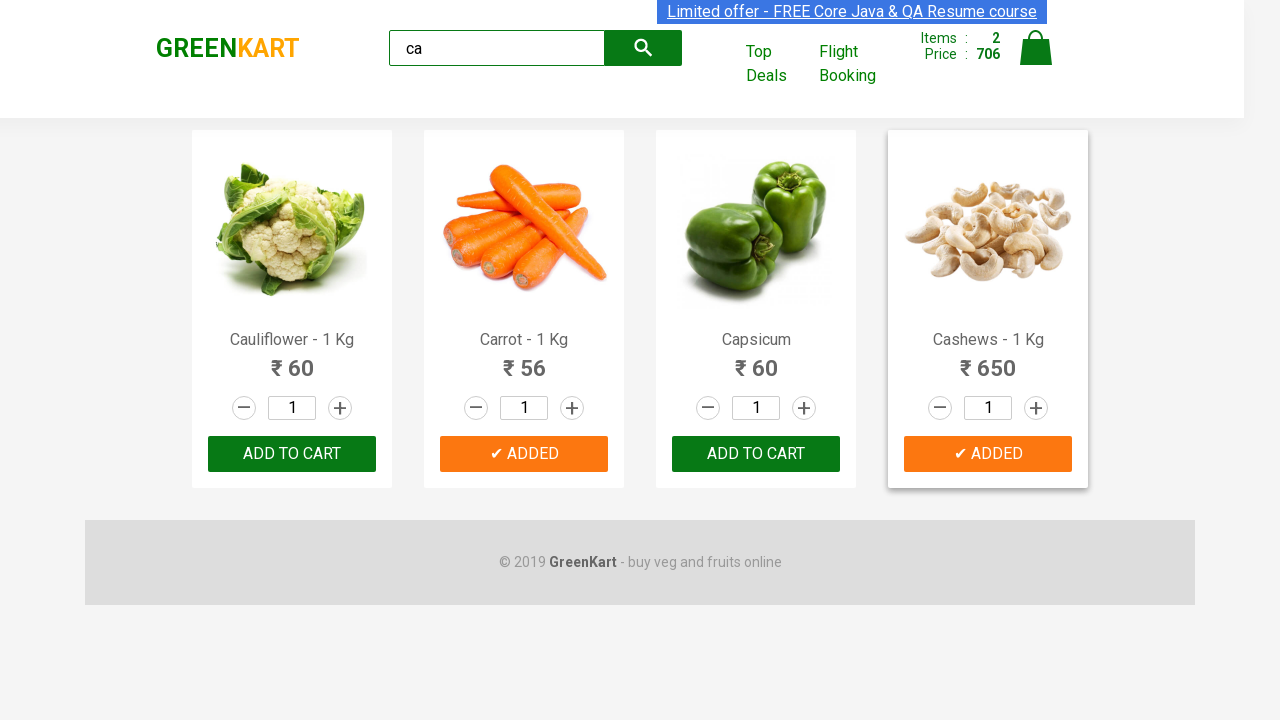